Tests JavaScript alert handling by clicking a button that triggers an alert, verifying the alert appears, and accepting it.

Starting URL: https://the-internet.herokuapp.com/javascript_alerts

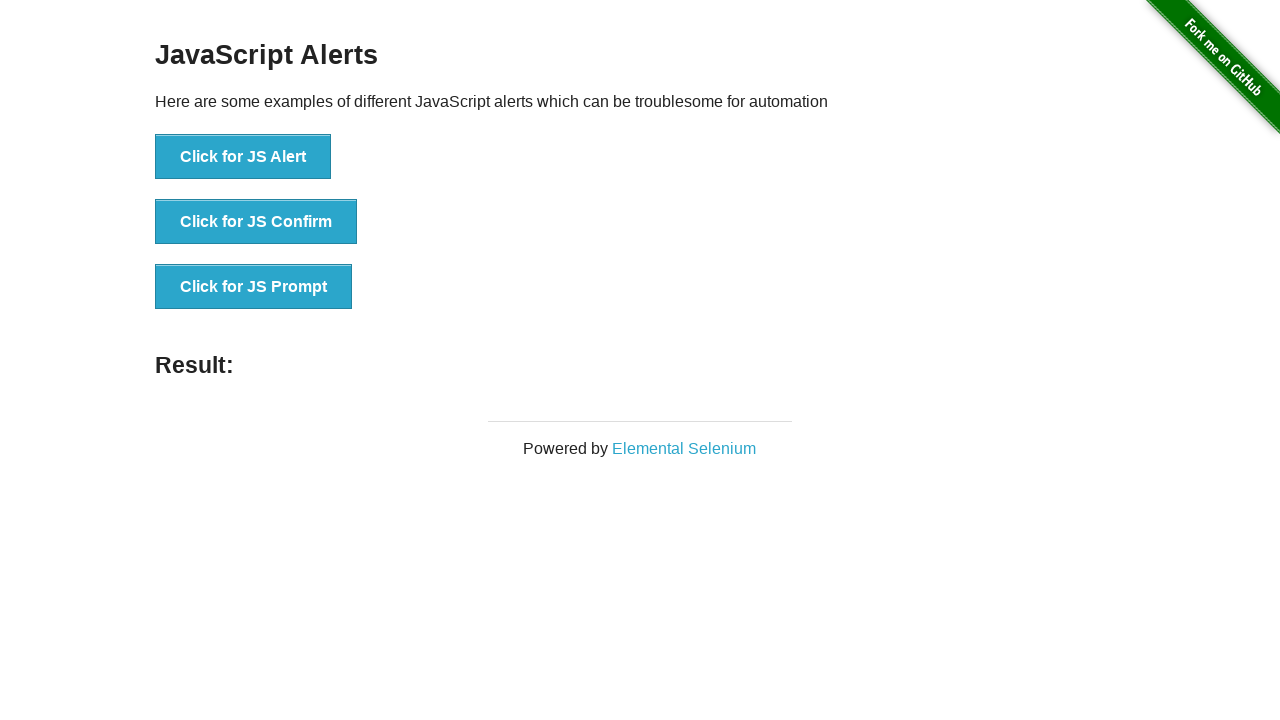

Clicked button to trigger JavaScript alert at (243, 157) on xpath=//button[normalize-space()='Click for JS Alert']
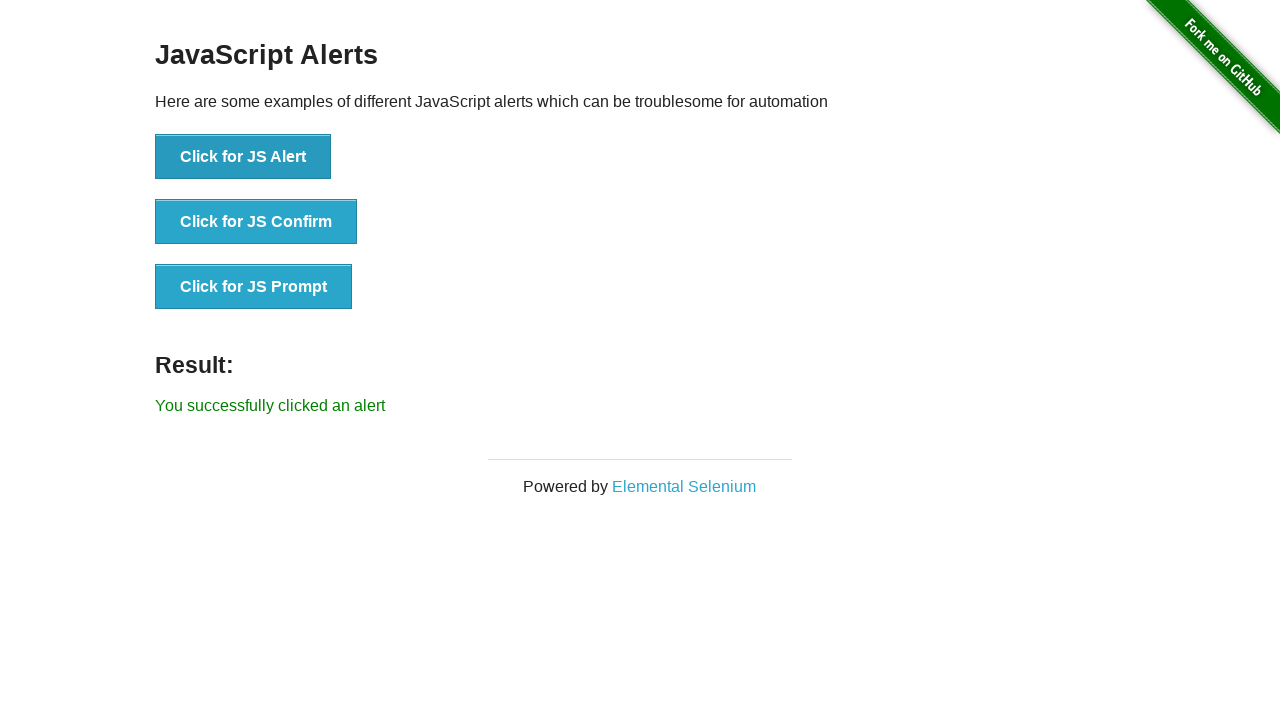

Set up dialog handler to capture and accept alerts
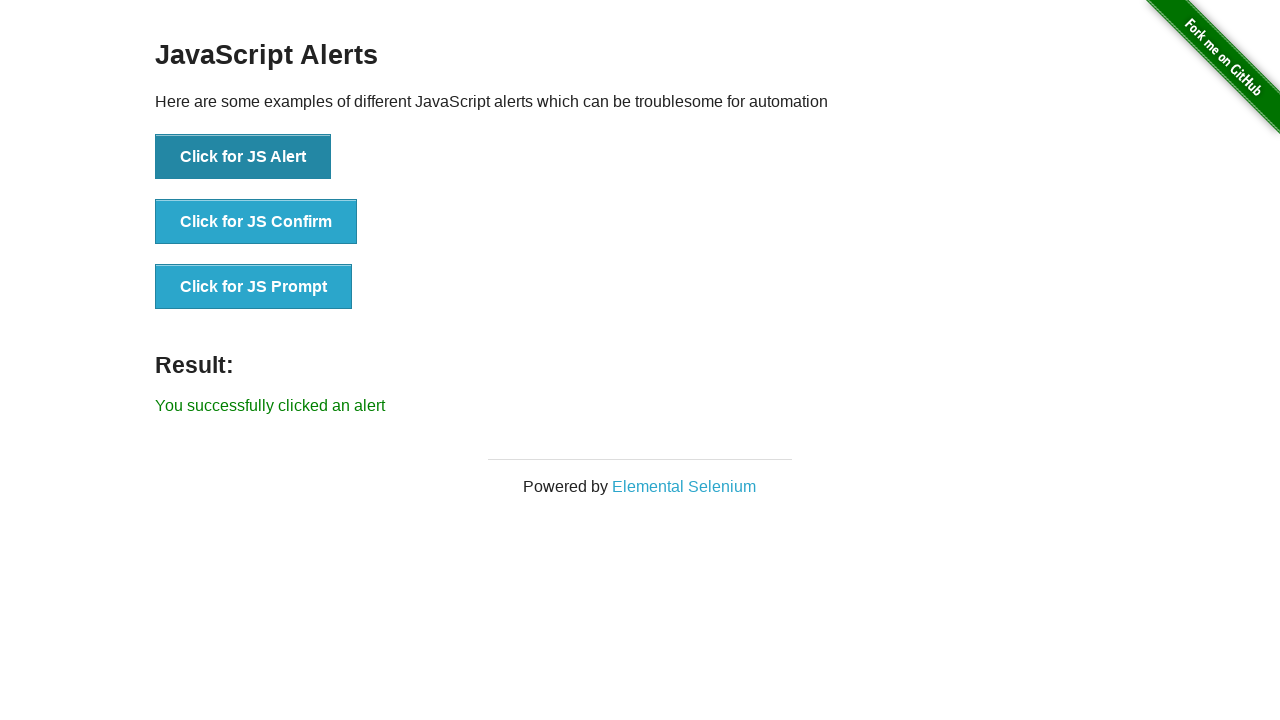

Removed previous dialog listener
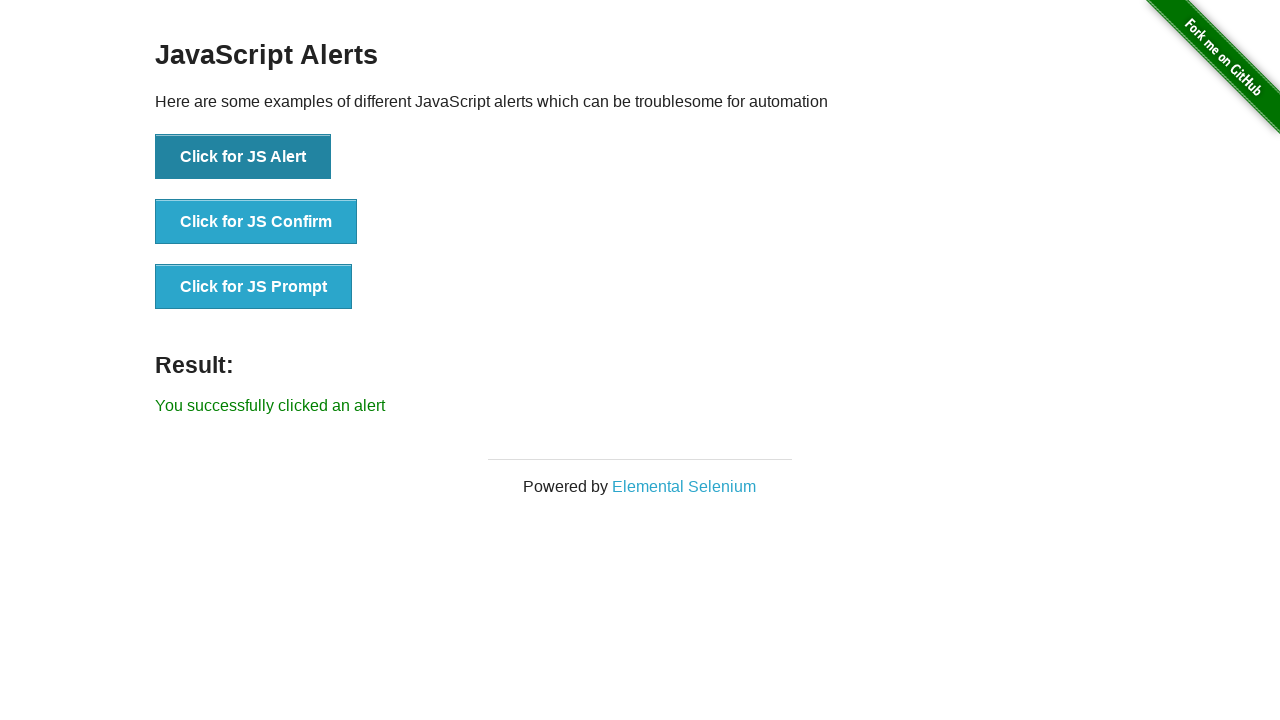

Set up dialog handler to accept alert once
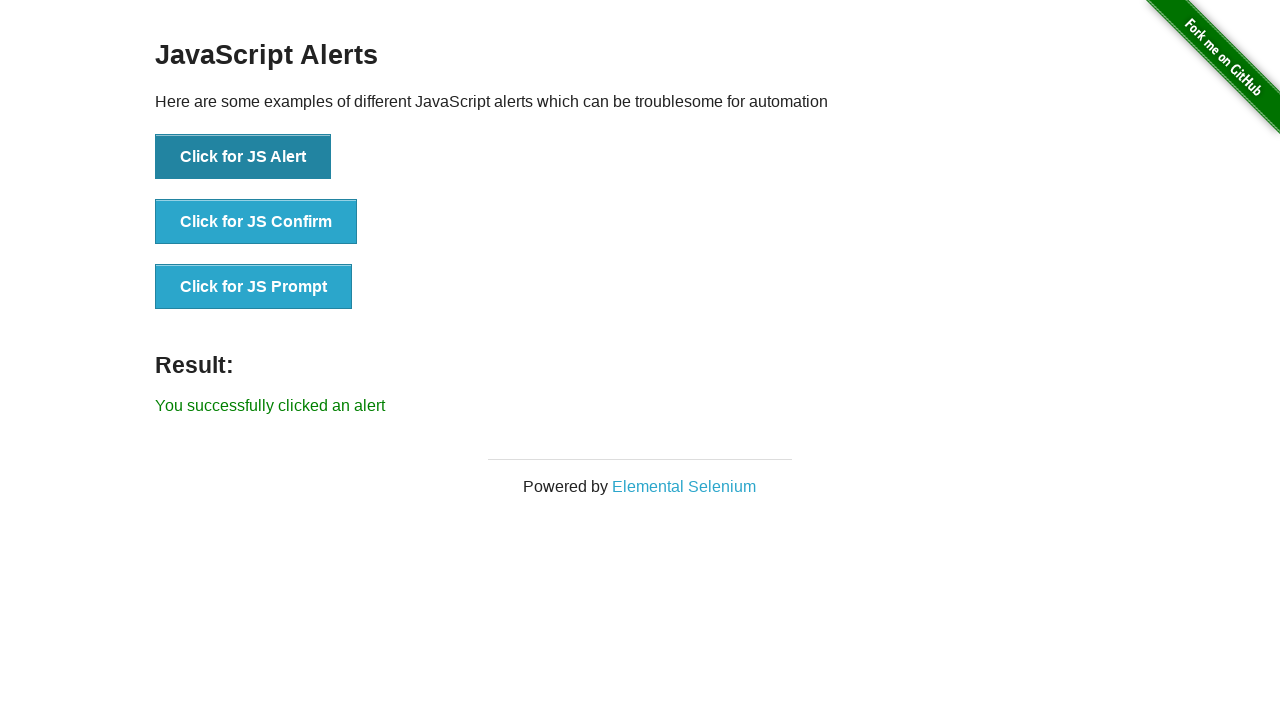

Clicked button to trigger JavaScript alert at (243, 157) on xpath=//button[normalize-space()='Click for JS Alert']
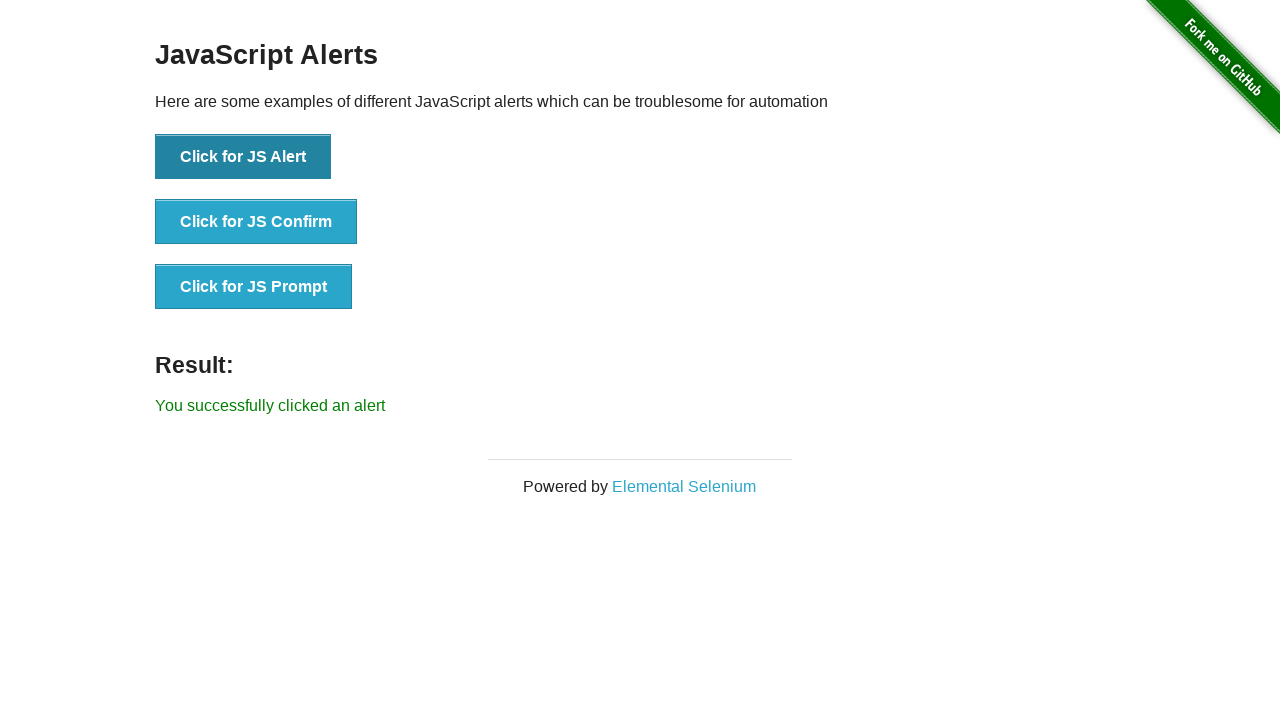

Alert was handled and result message appeared
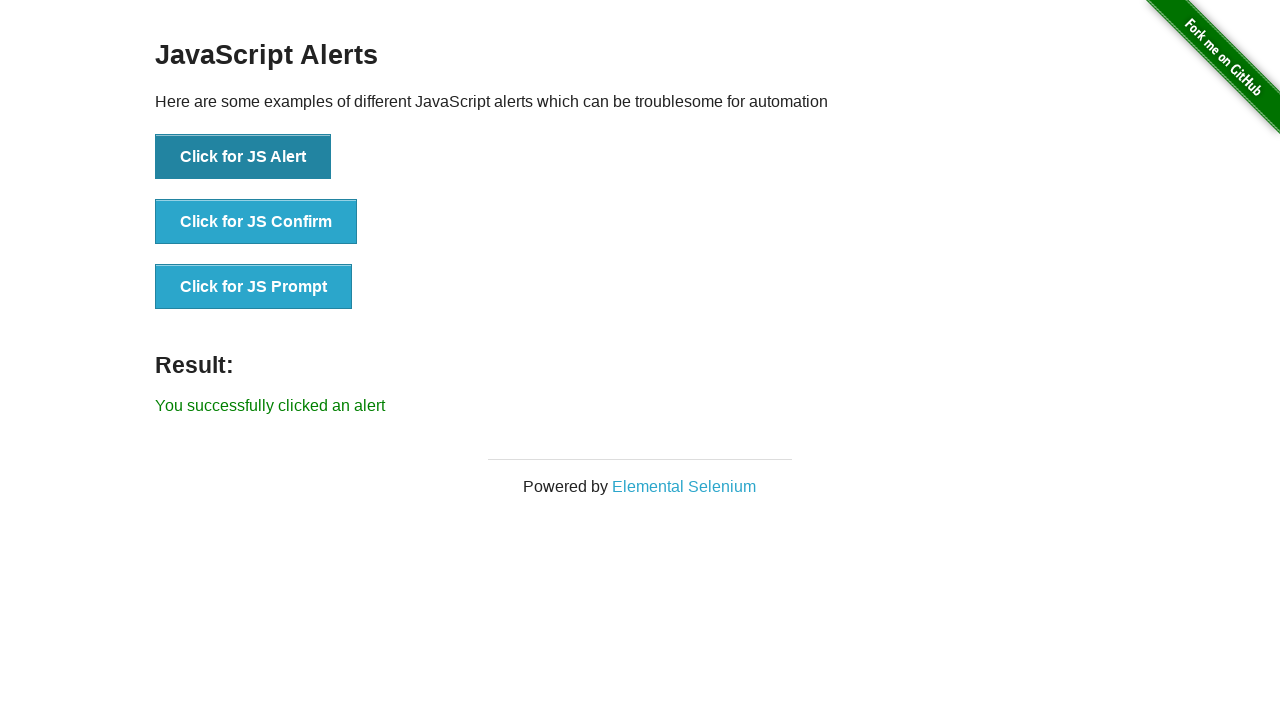

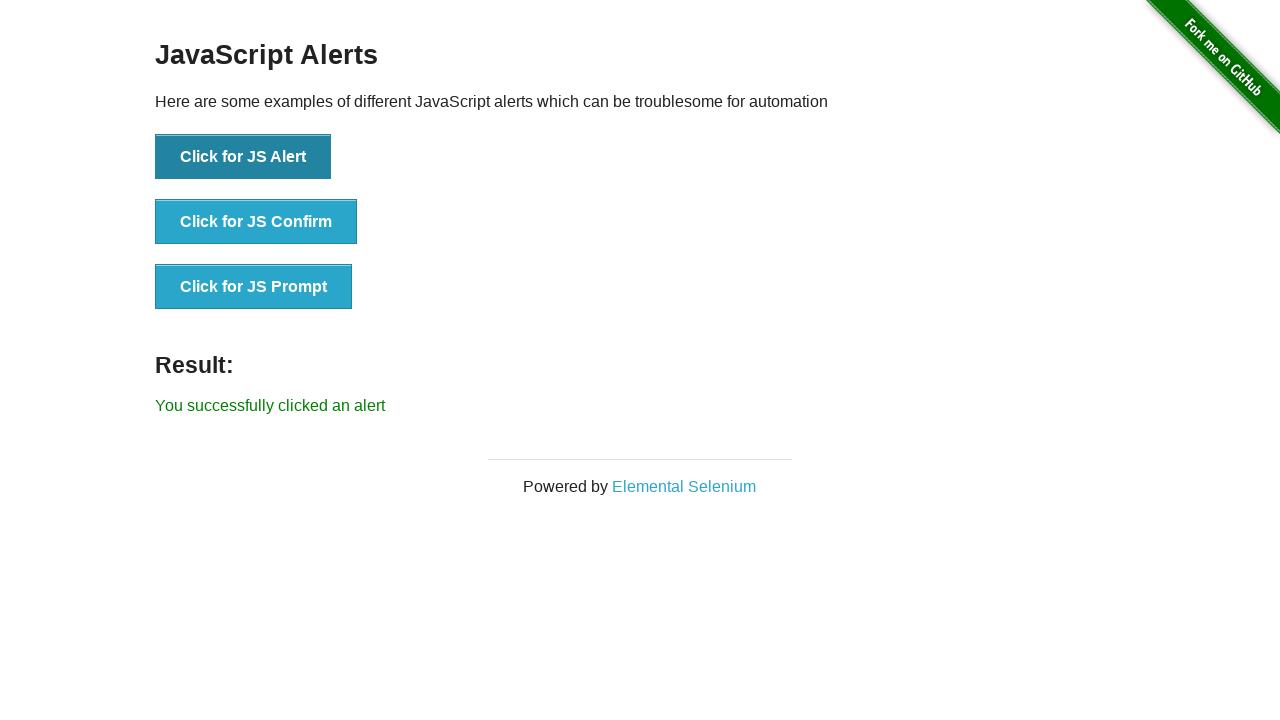